Tests window handling functionality by navigating to a demo page and clicking a button that likely opens a new window.

Starting URL: https://demo.automationtesting.in/Windows.html

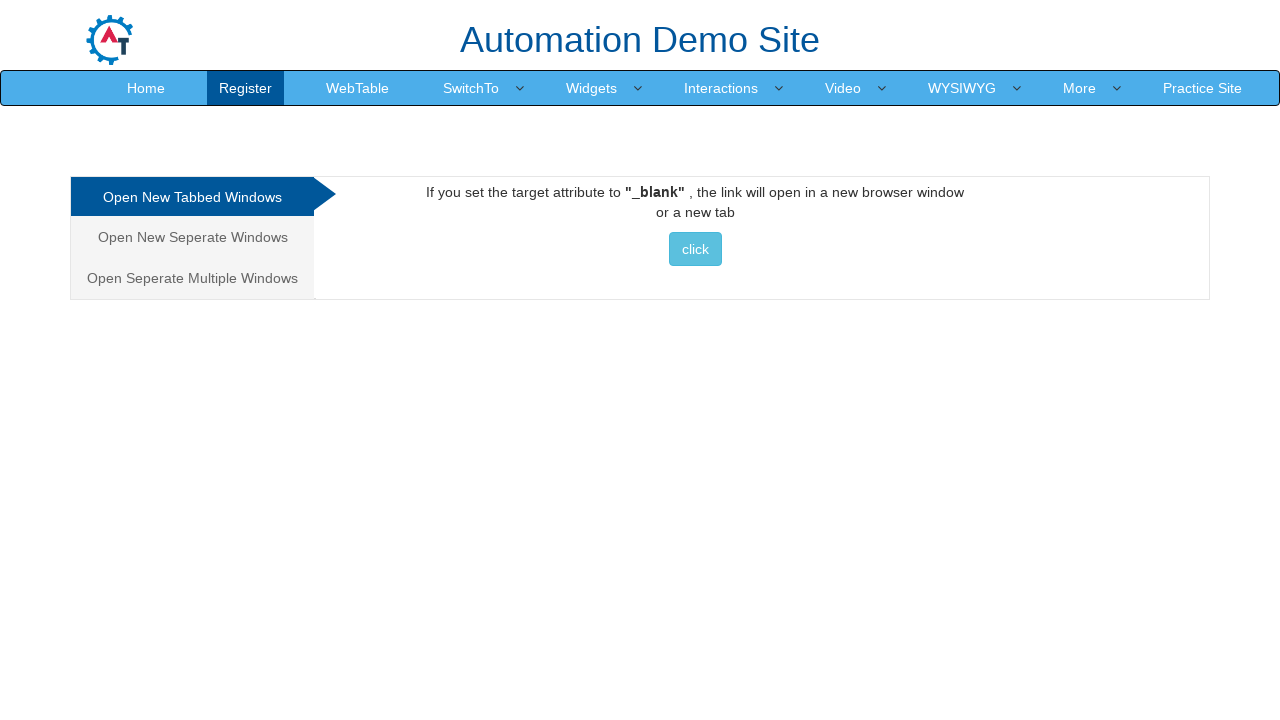

Clicked the info button to open a new window at (695, 249) on button.btn.btn-info
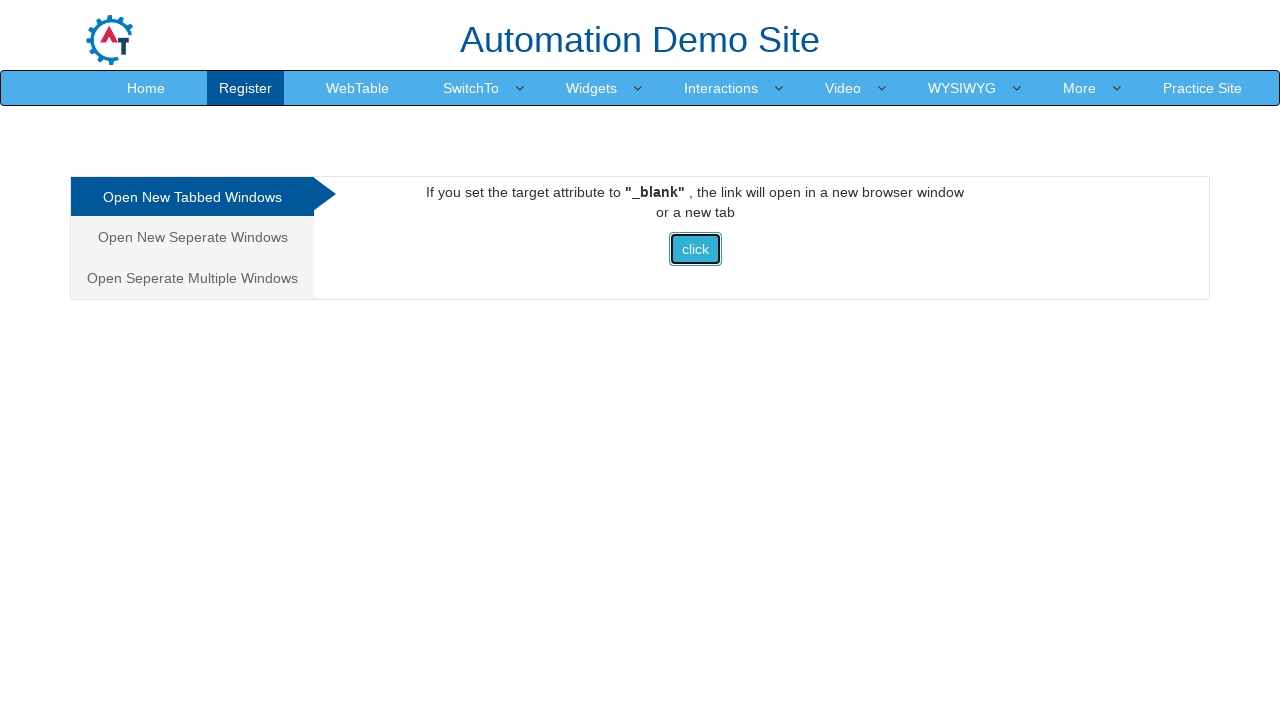

Waited 1000ms for window actions to complete
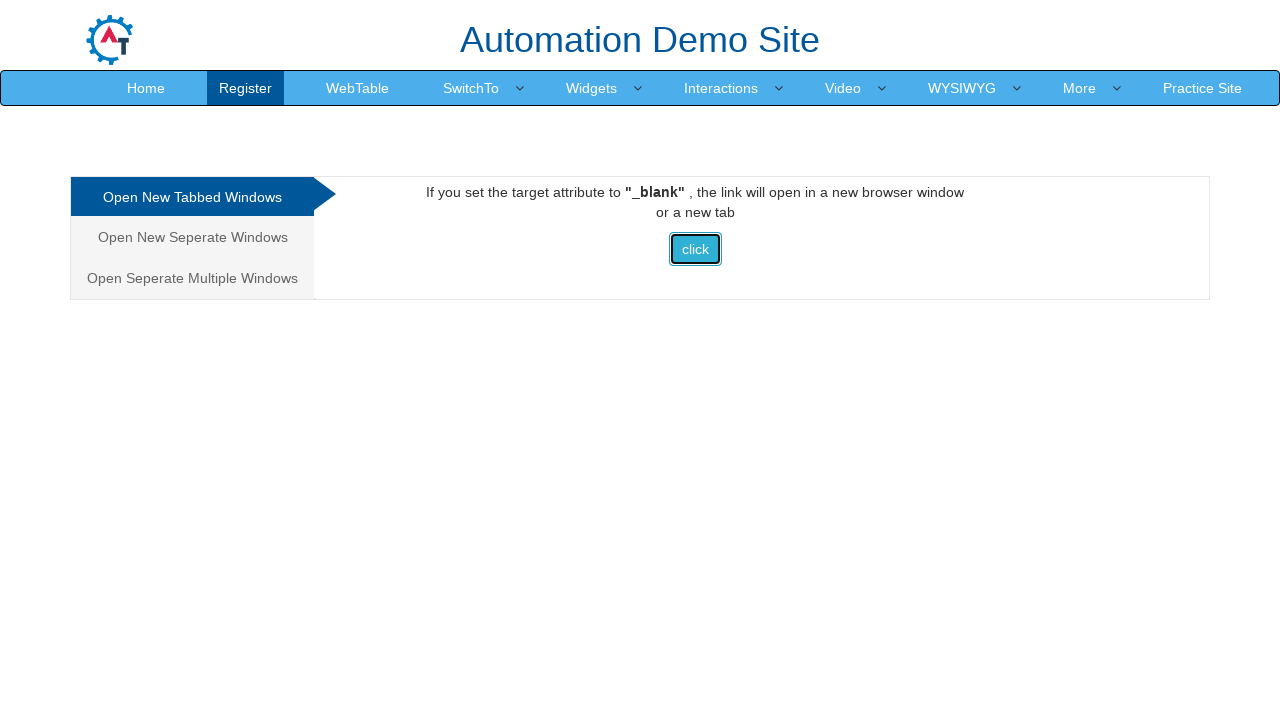

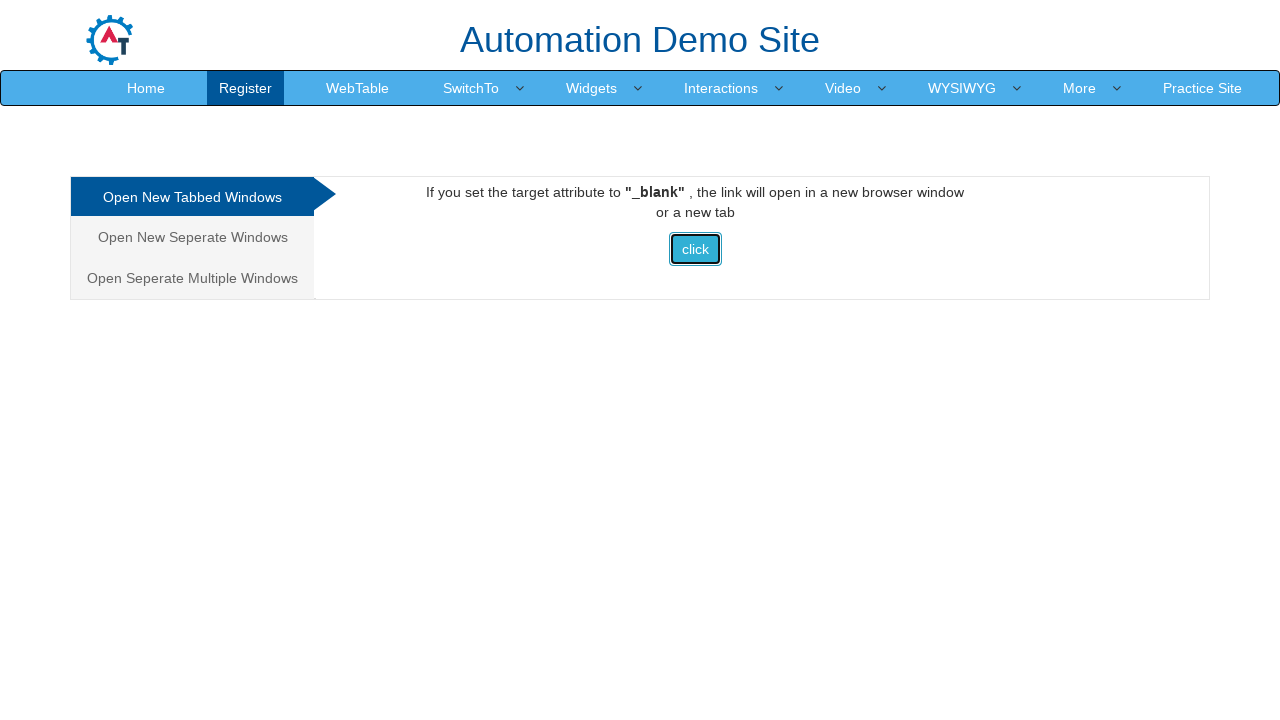